Tests file download functionality by navigating to a download page and clicking the first download link available.

Starting URL: http://the-internet.herokuapp.com/download

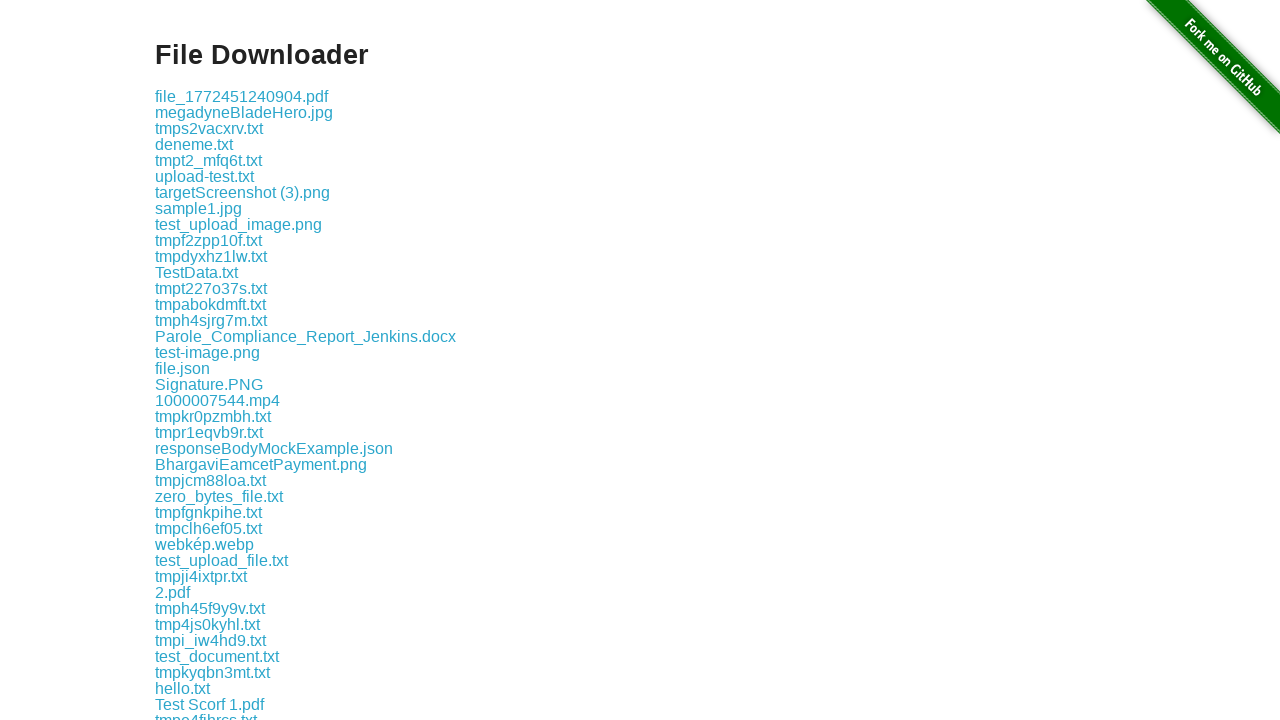

Clicked the first download link on the page at (242, 96) on .example a >> nth=0
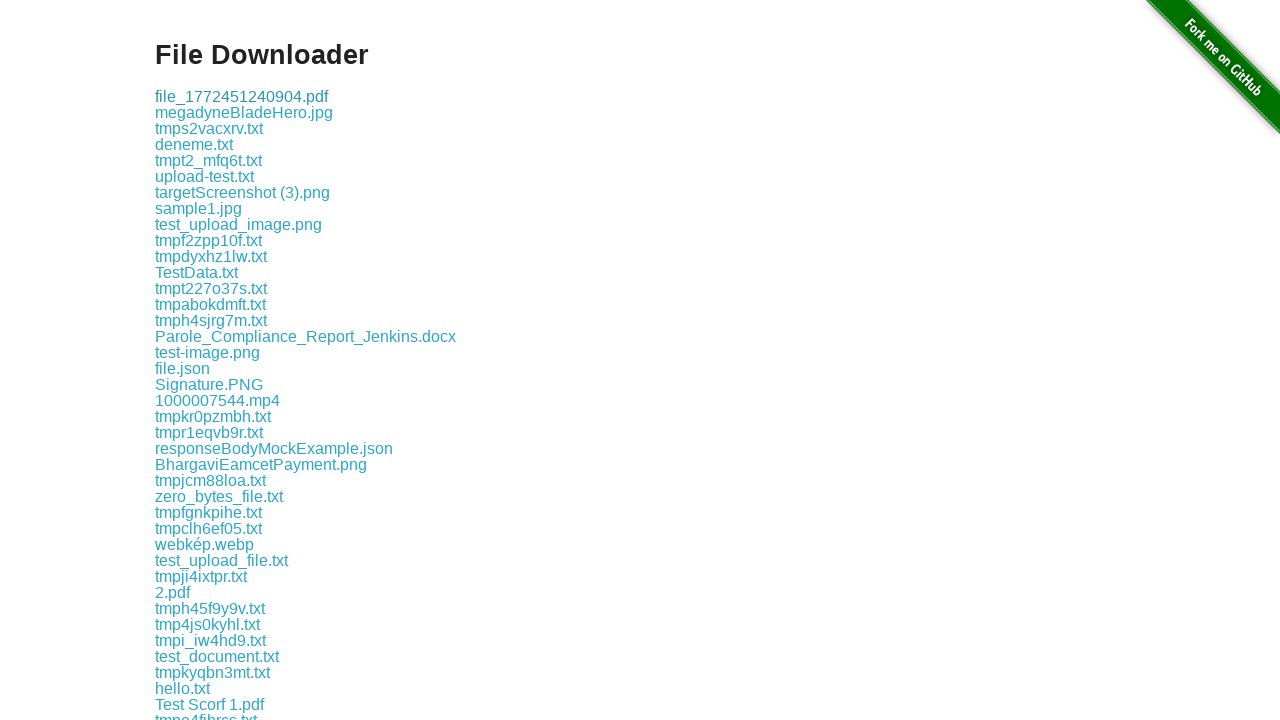

Waited 1000ms for download to initiate
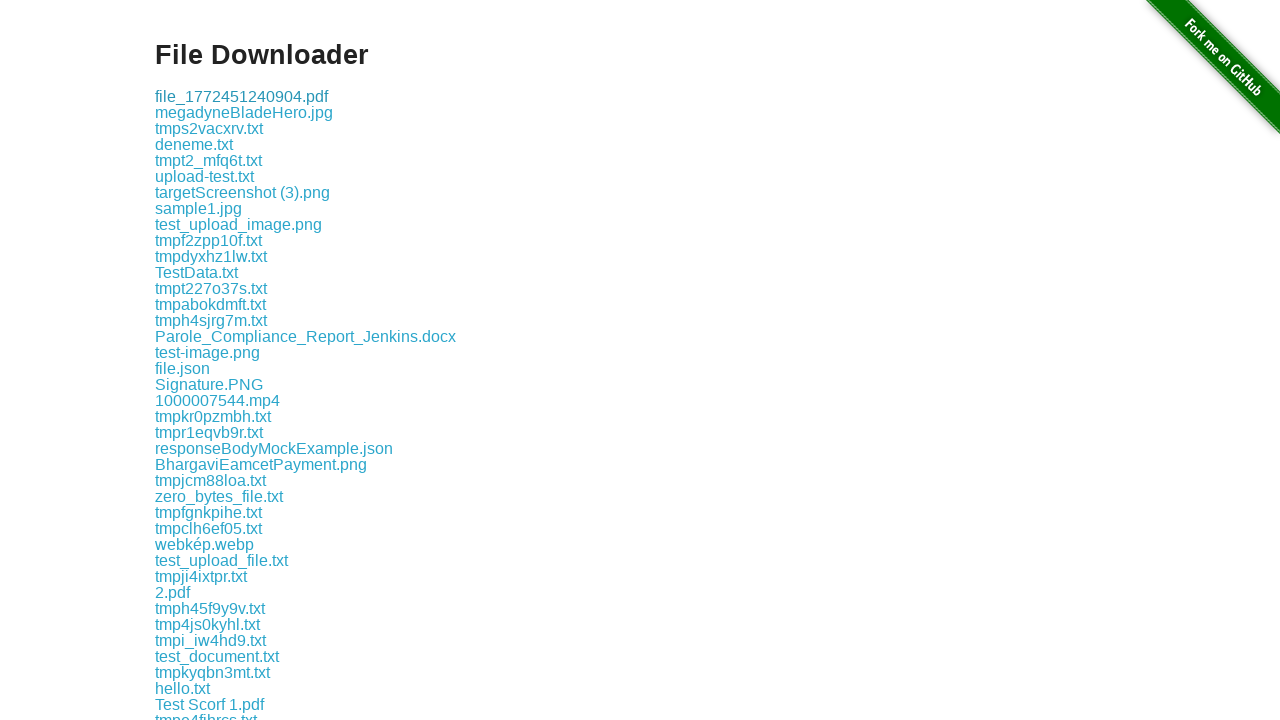

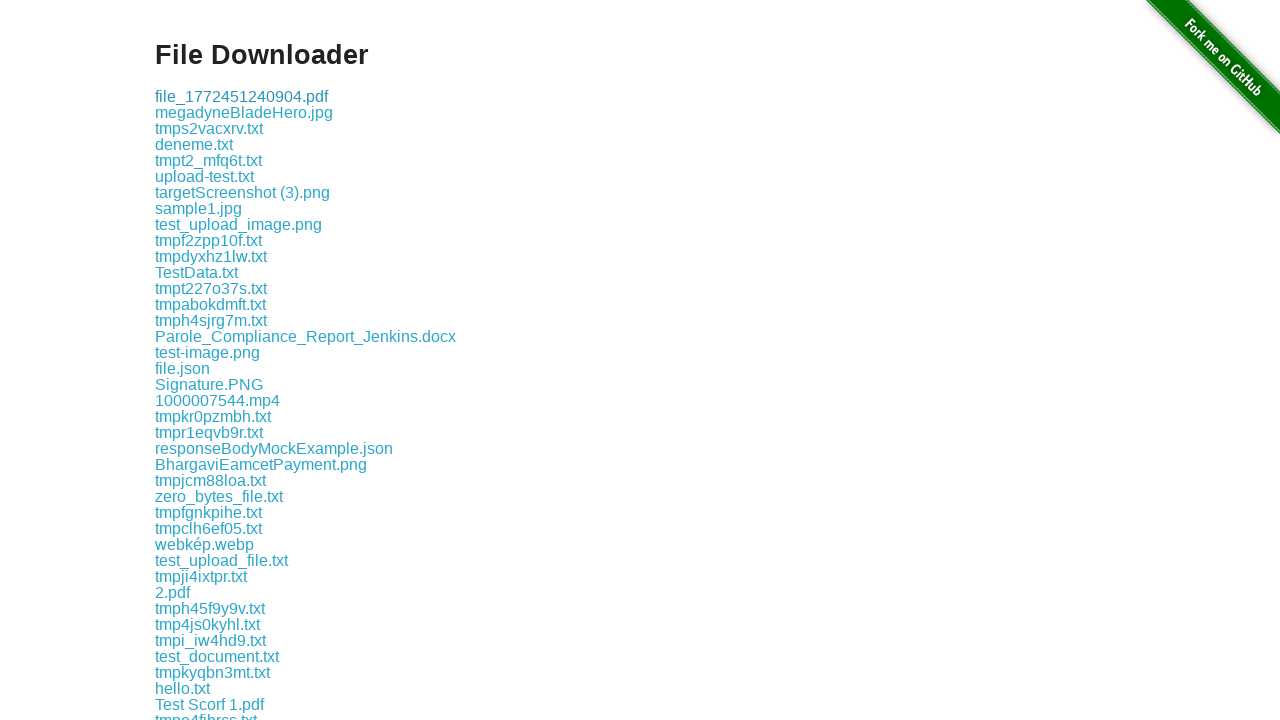